Tests the WolfHunt Enhancement System by loading the homepage, checking for script tags and global JavaScript objects, manually enabling feature flags, and verifying the final state of the enhancement system.

Starting URL: https://wolfhunt.netlify.app/

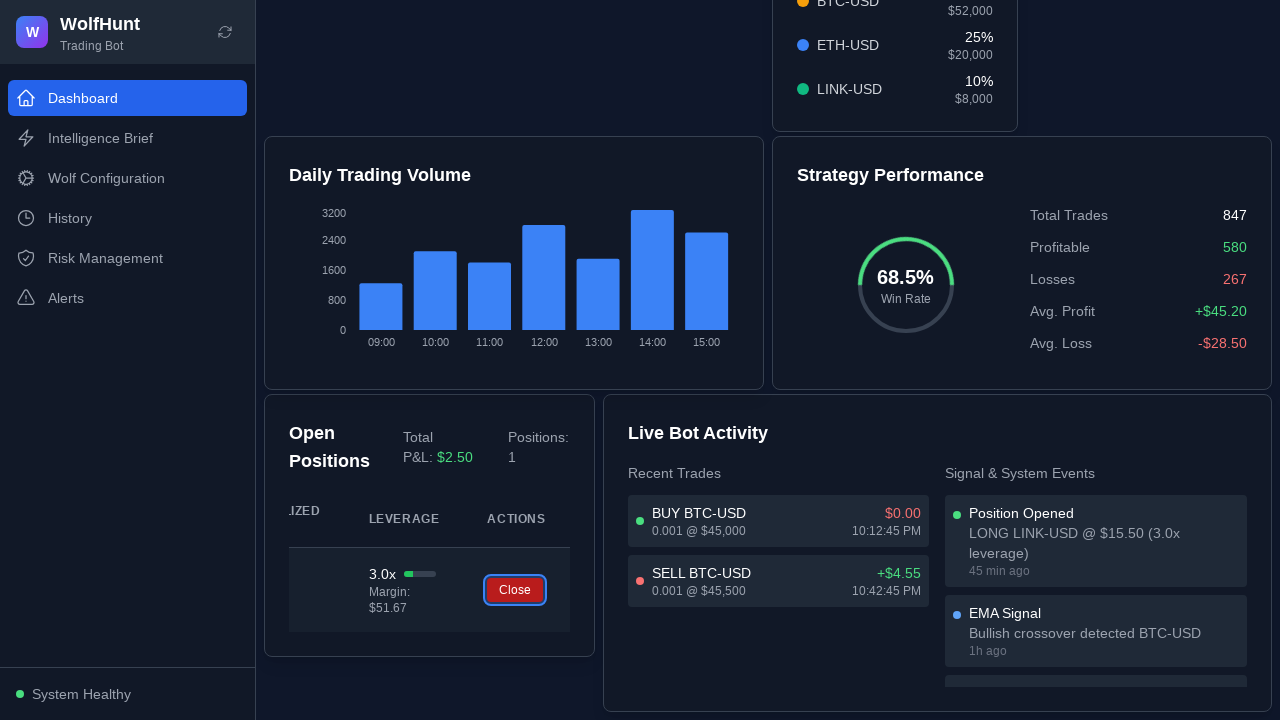

Page loaded - DOM content ready
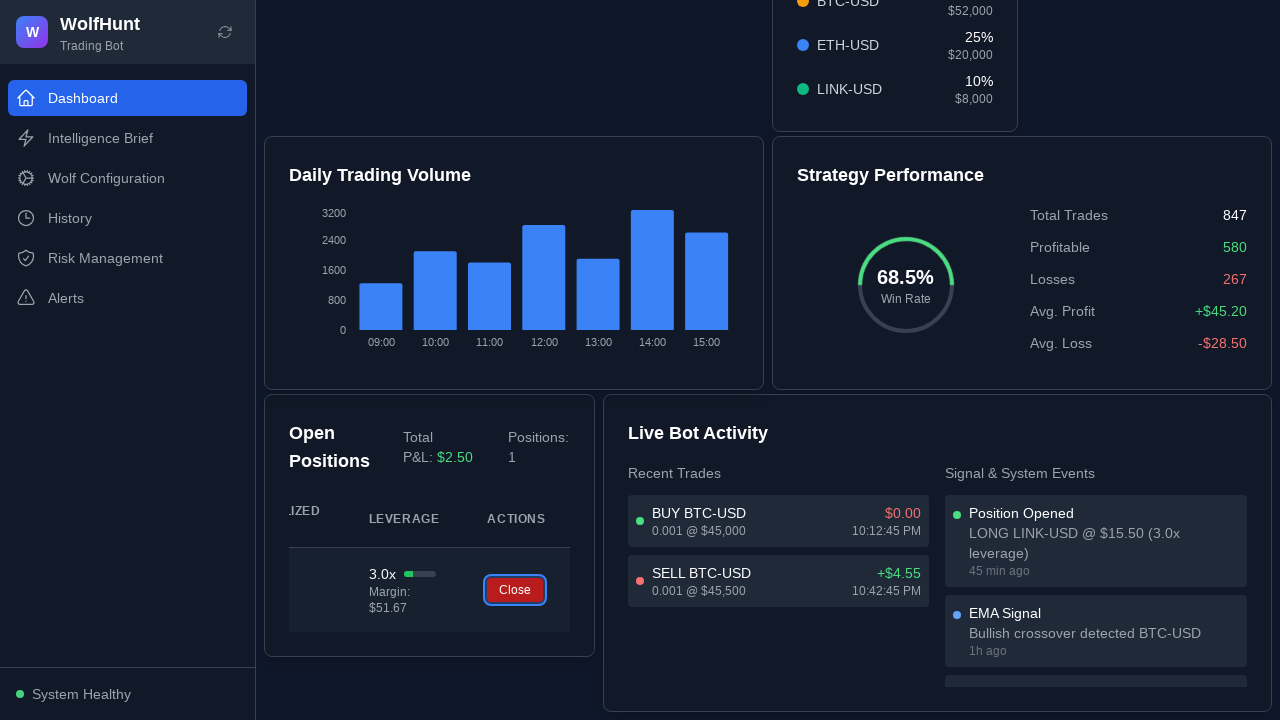

Evaluated script tags in HTML
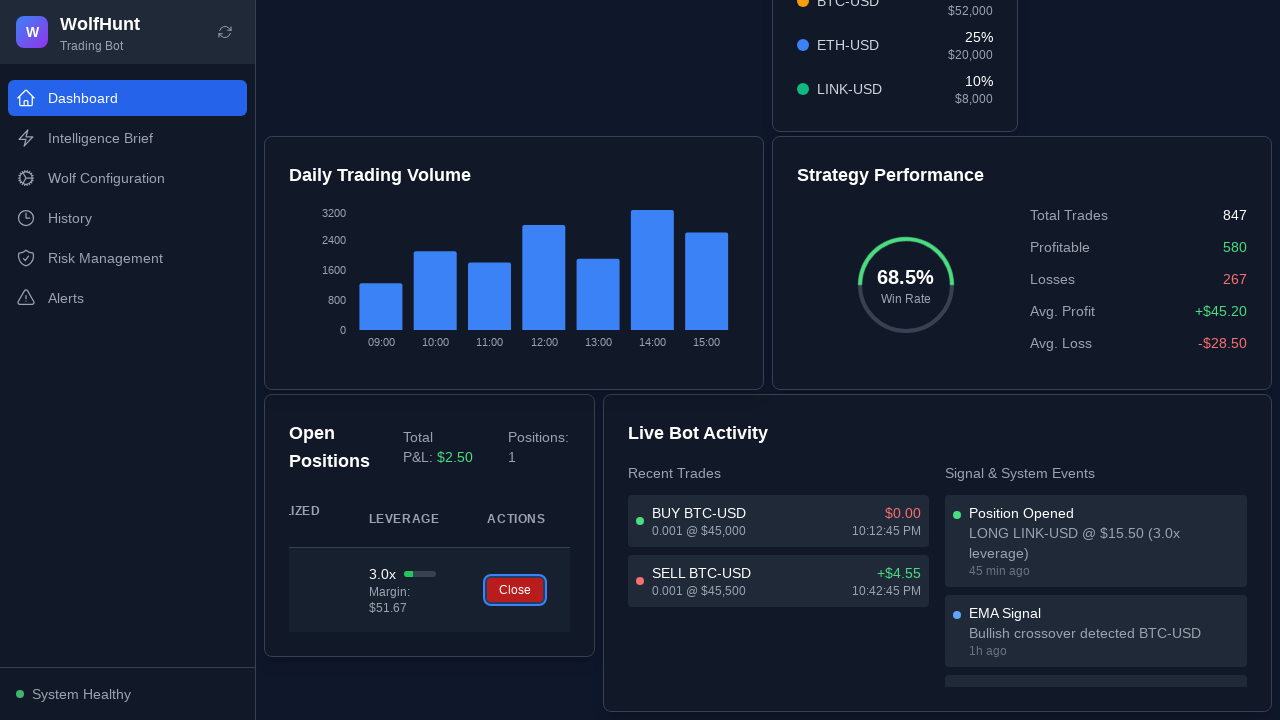

Waited 5 seconds for all scripts to load
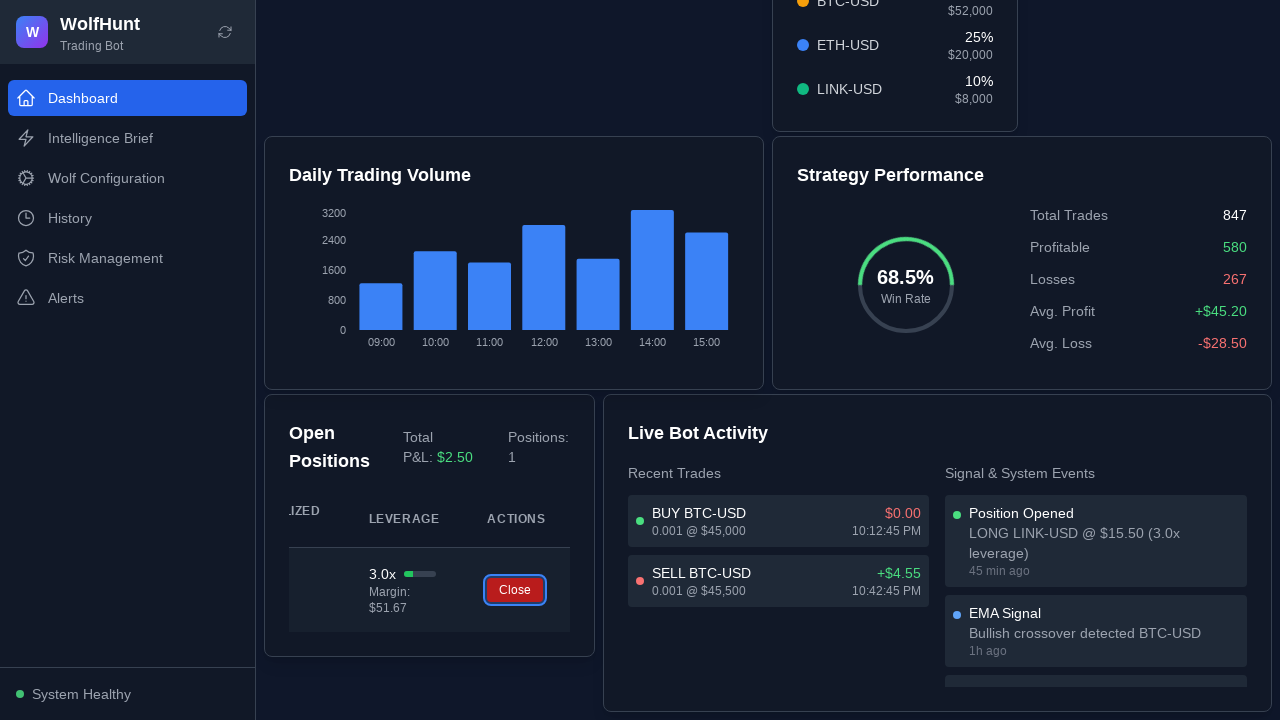

Checked for WolfHunt global objects availability
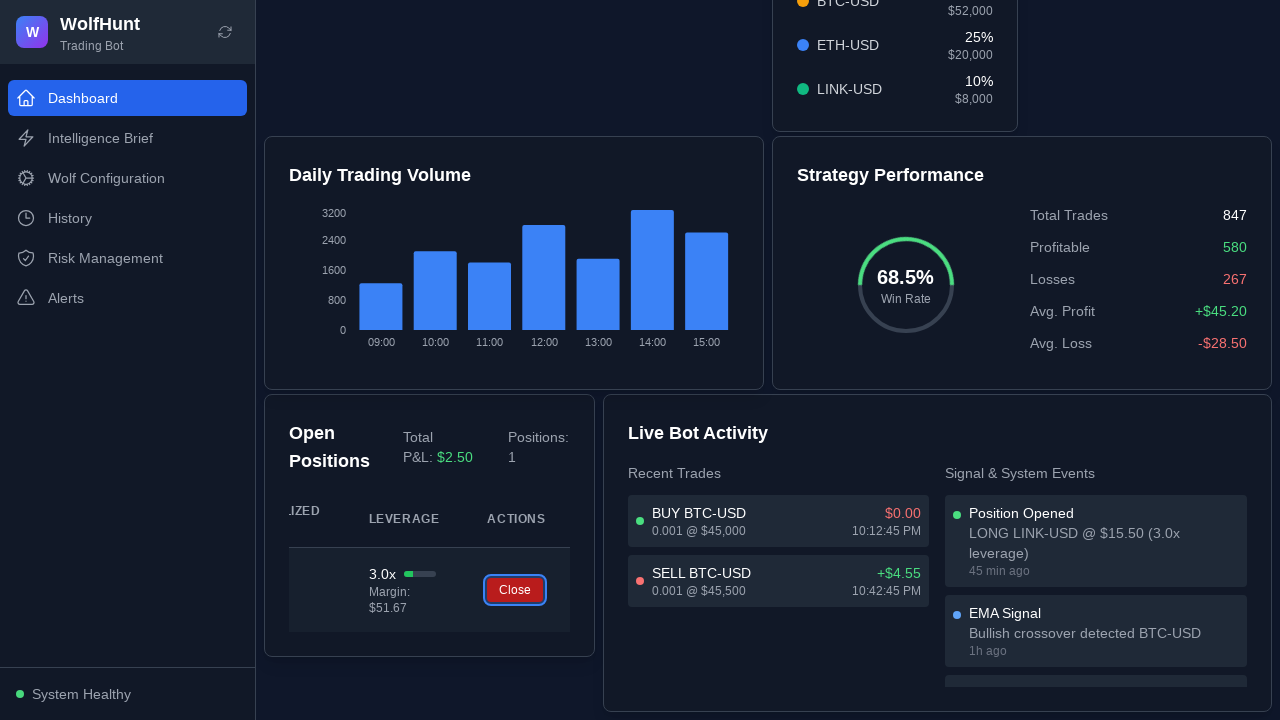

Manually enabled feature flags (performance-fixes, accessibility-fixes, button-functionality) and initialized enhancement loader
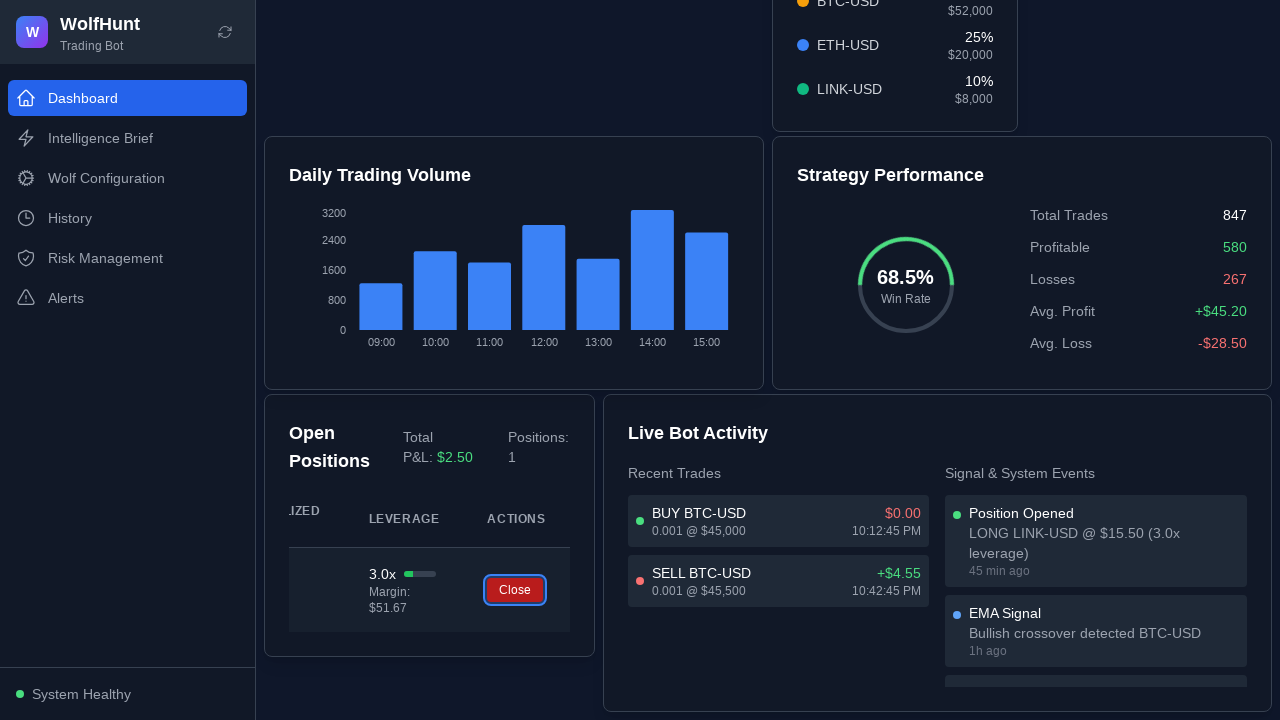

Waited 3 seconds for enhancement system initialization
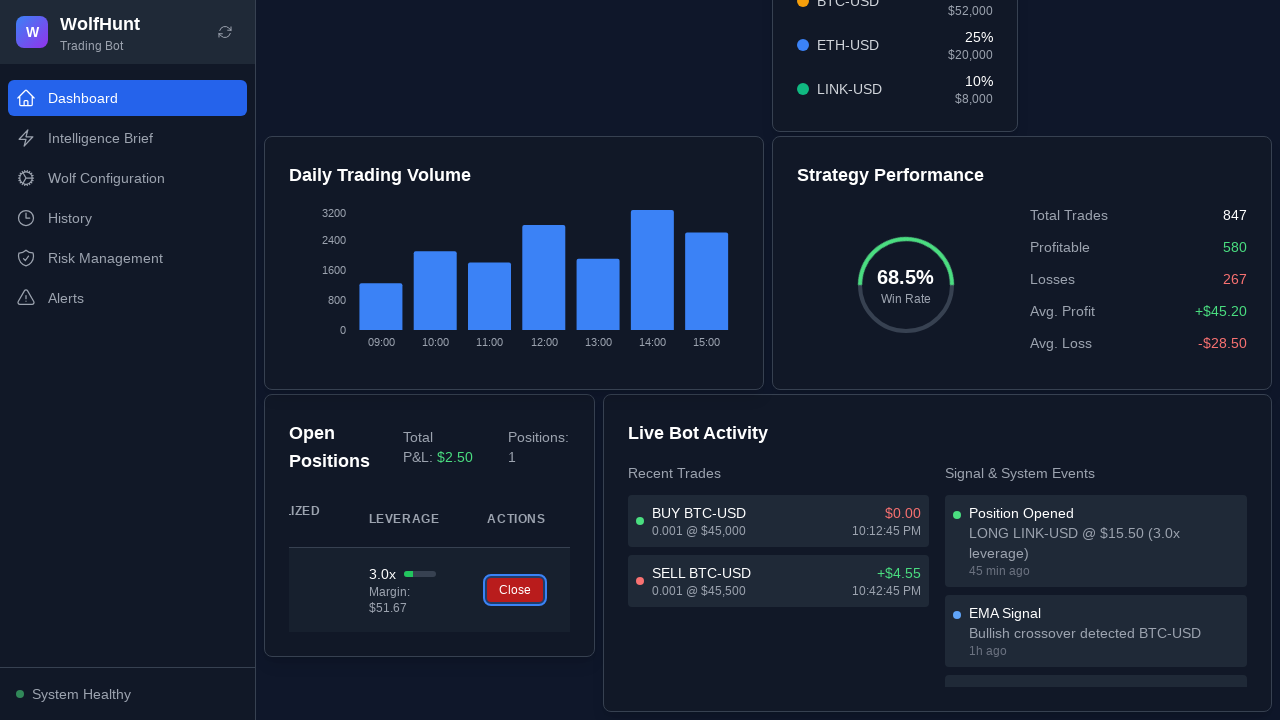

Verified final state of WolfHunt enhancement system
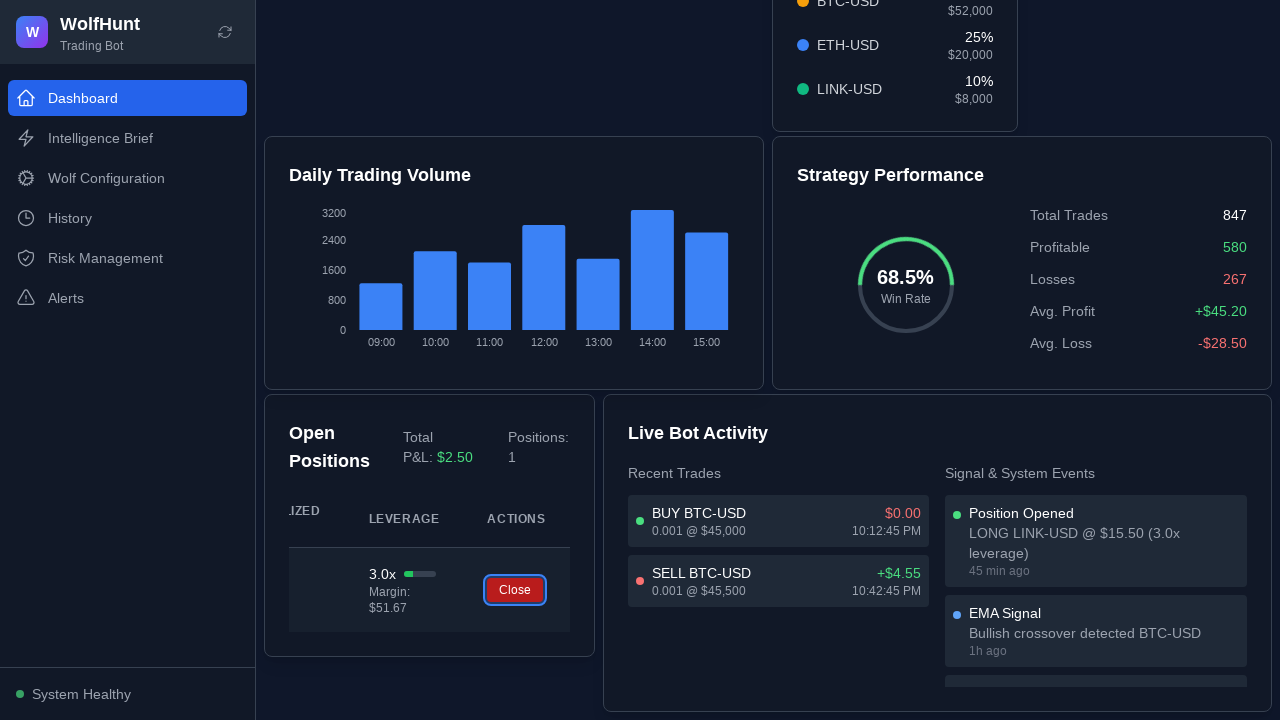

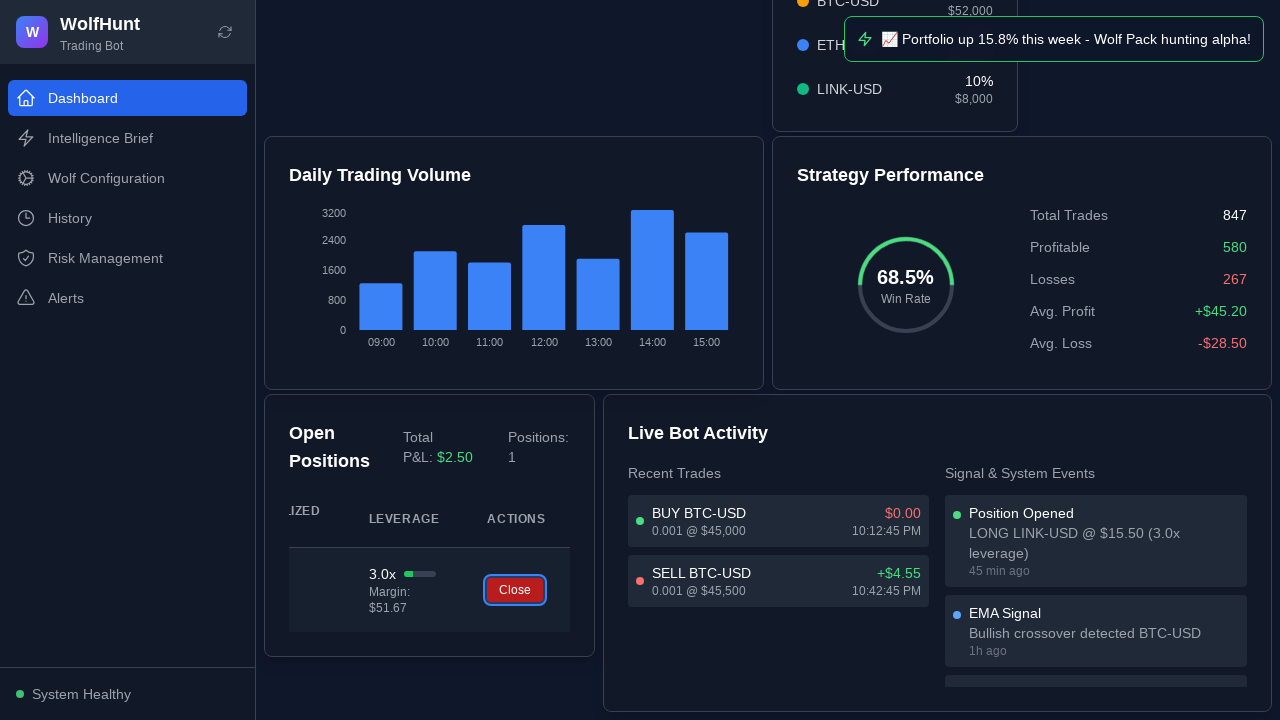